Tests filling out a practice form on demoqa.com with personal details including first name, last name, email, gender selection, mobile number, subject, and checkbox selection

Starting URL: https://demoqa.com/automation-practice-form

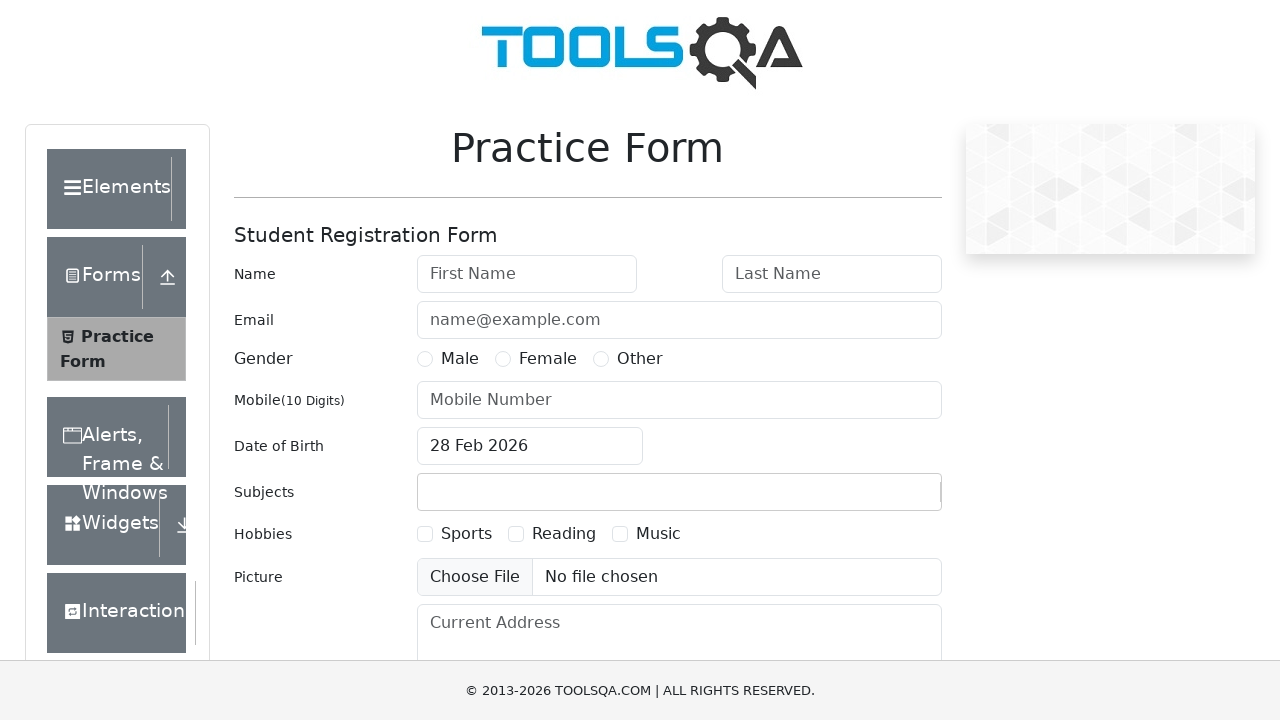

Filled first name field with 'FirstName' on #firstName
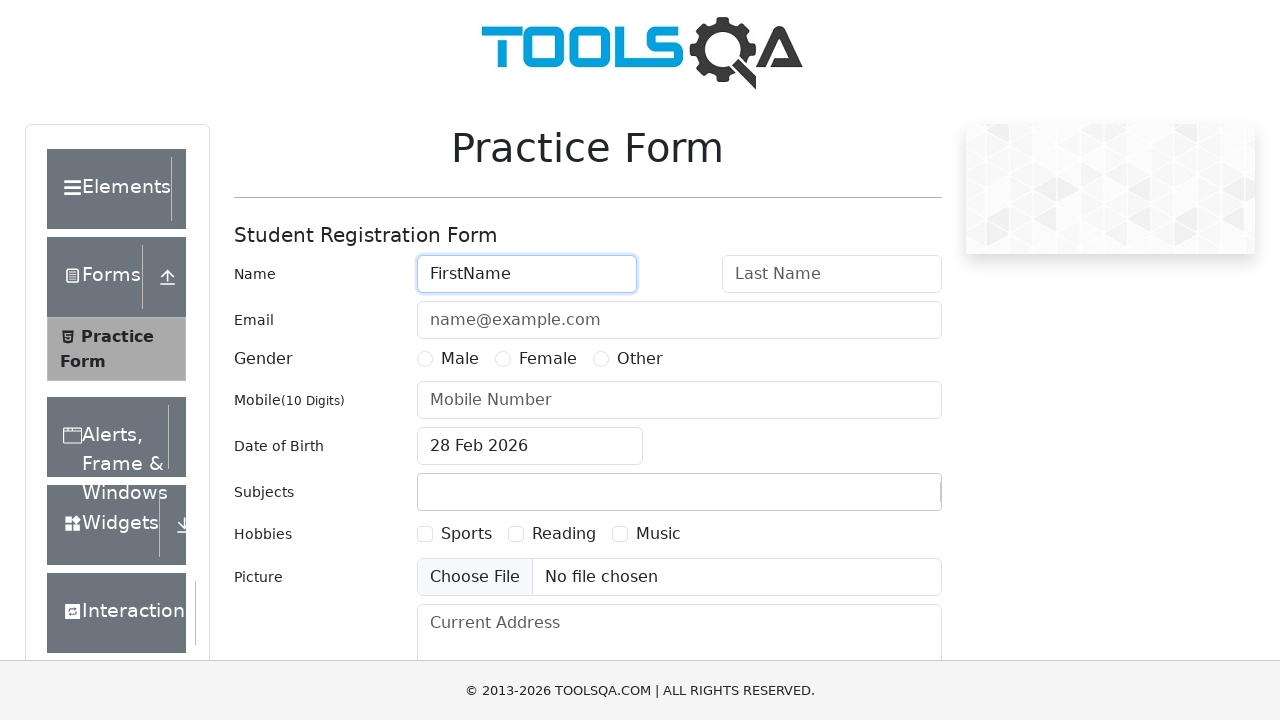

Filled last name field with 'Lastname' on #lastName
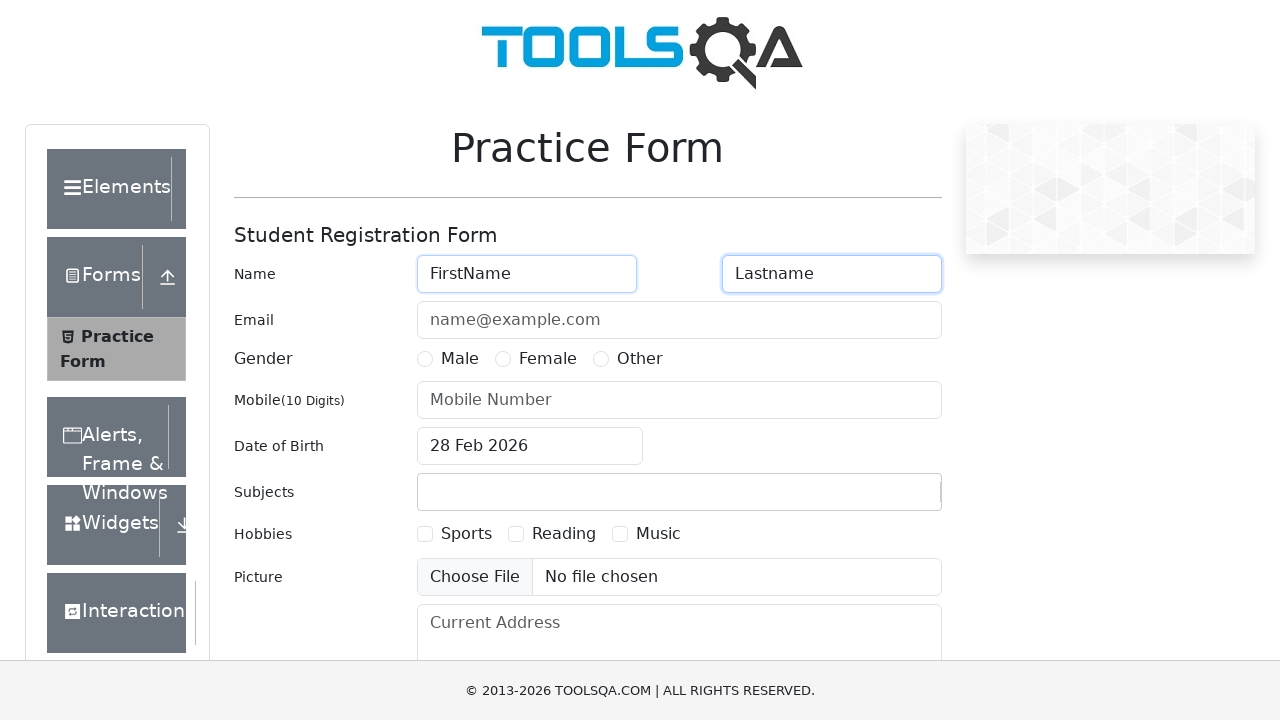

Filled email field with 'qa@mailinator.com' on #userEmail
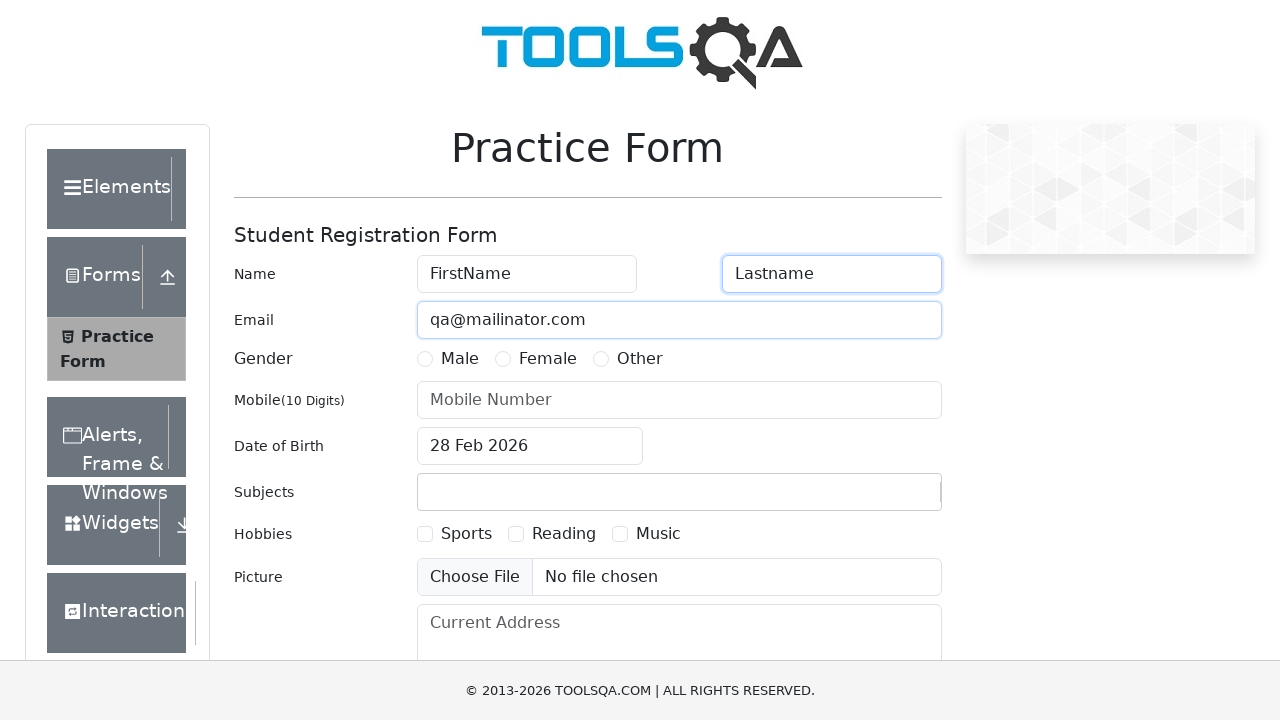

Selected Male gender option at (460, 359) on label[for='gender-radio-1']
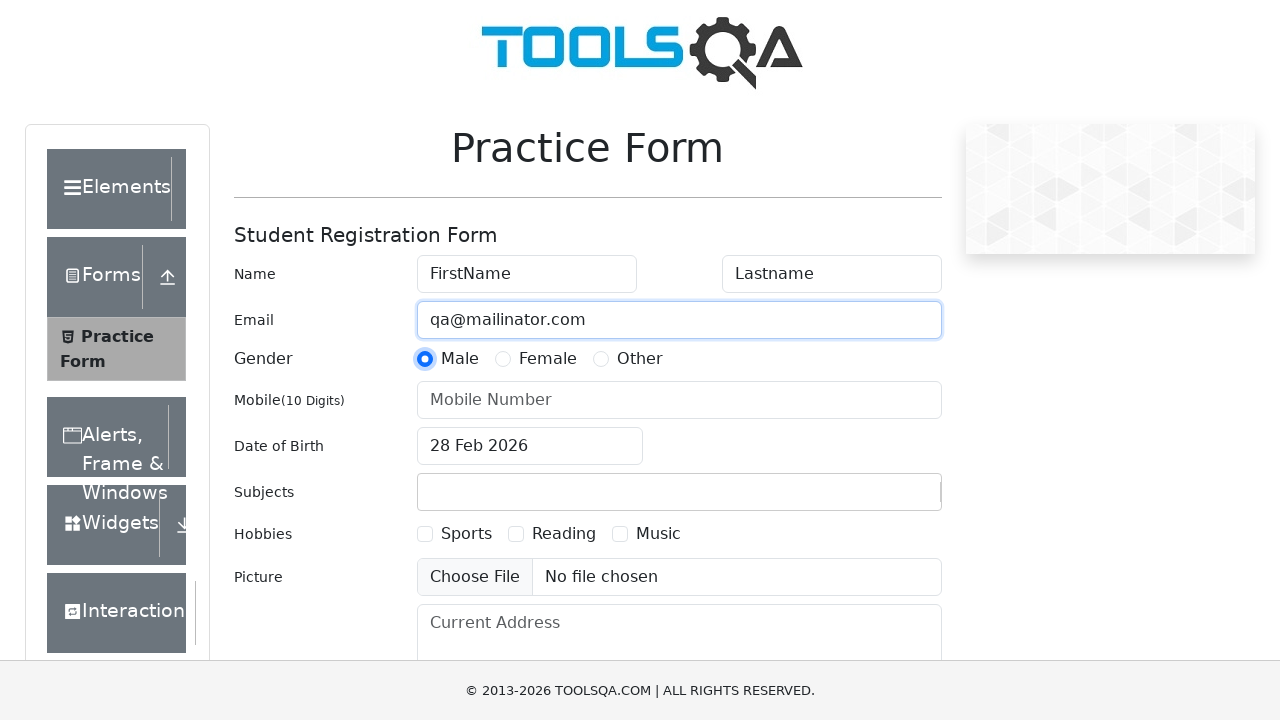

Filled mobile number field with '8907654321' on #userNumber
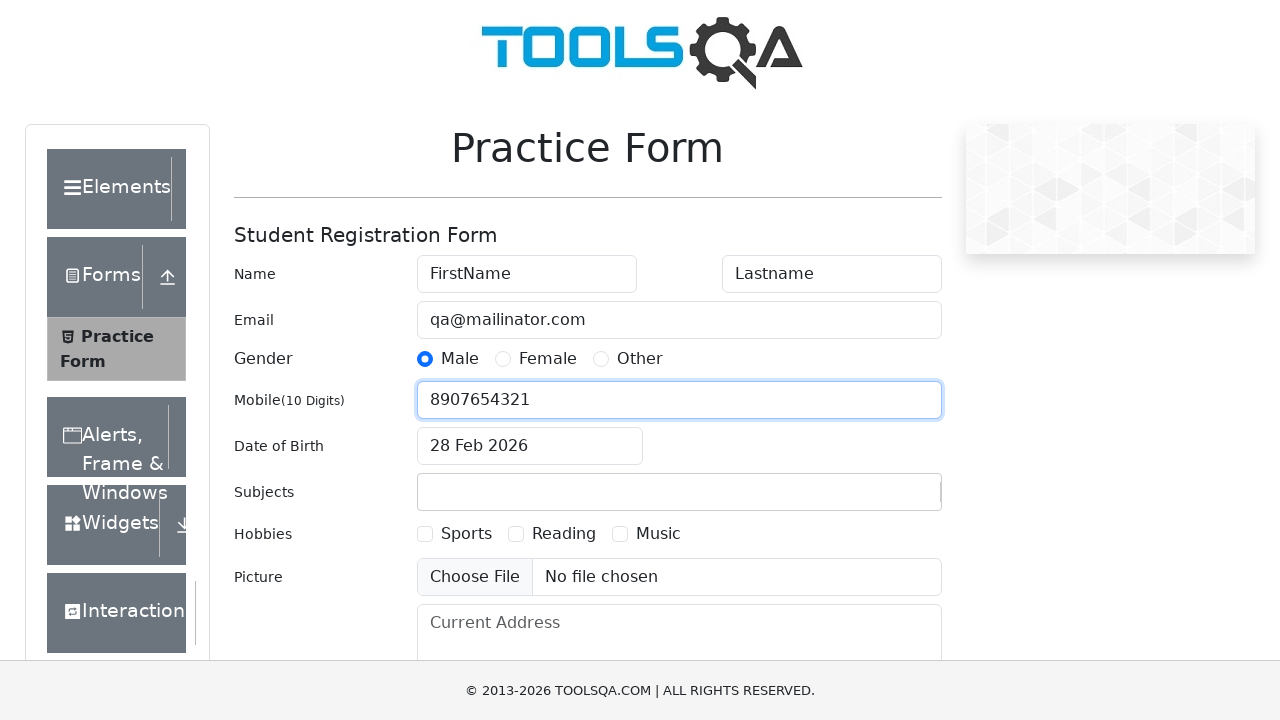

Filled subjects field with 'hi' on #subjectsInput
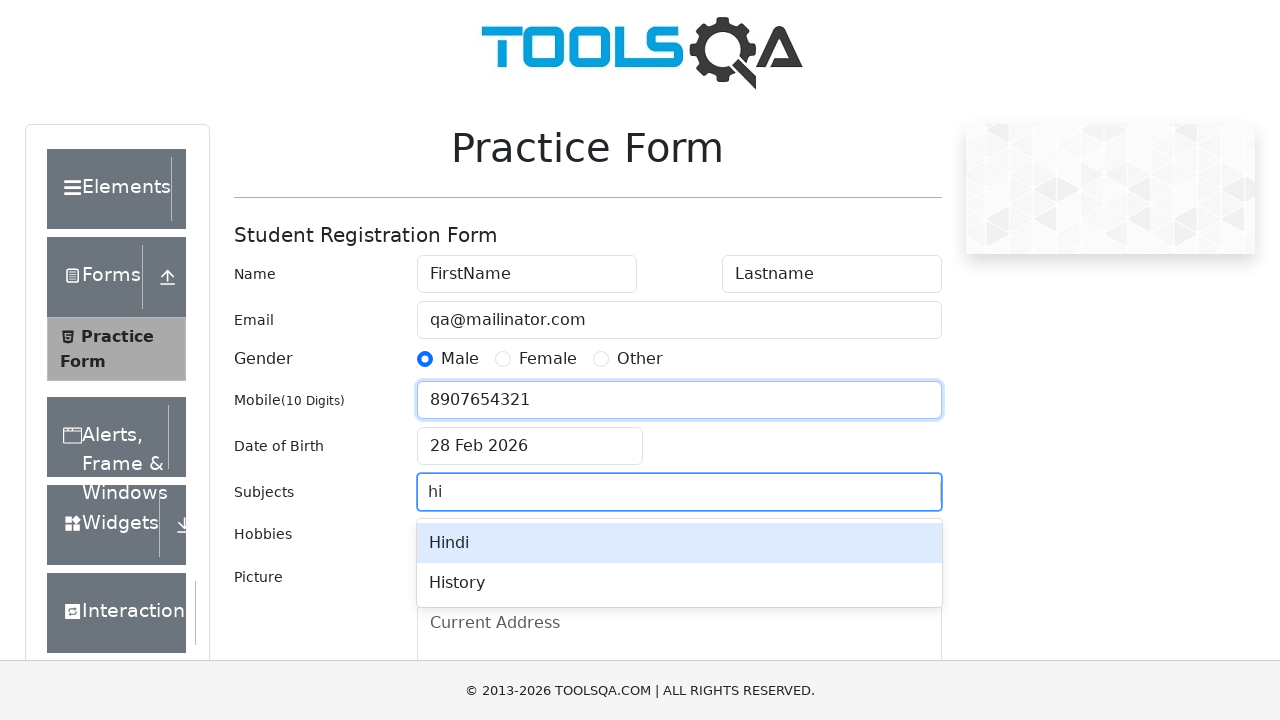

Pressed Enter to confirm subject selection
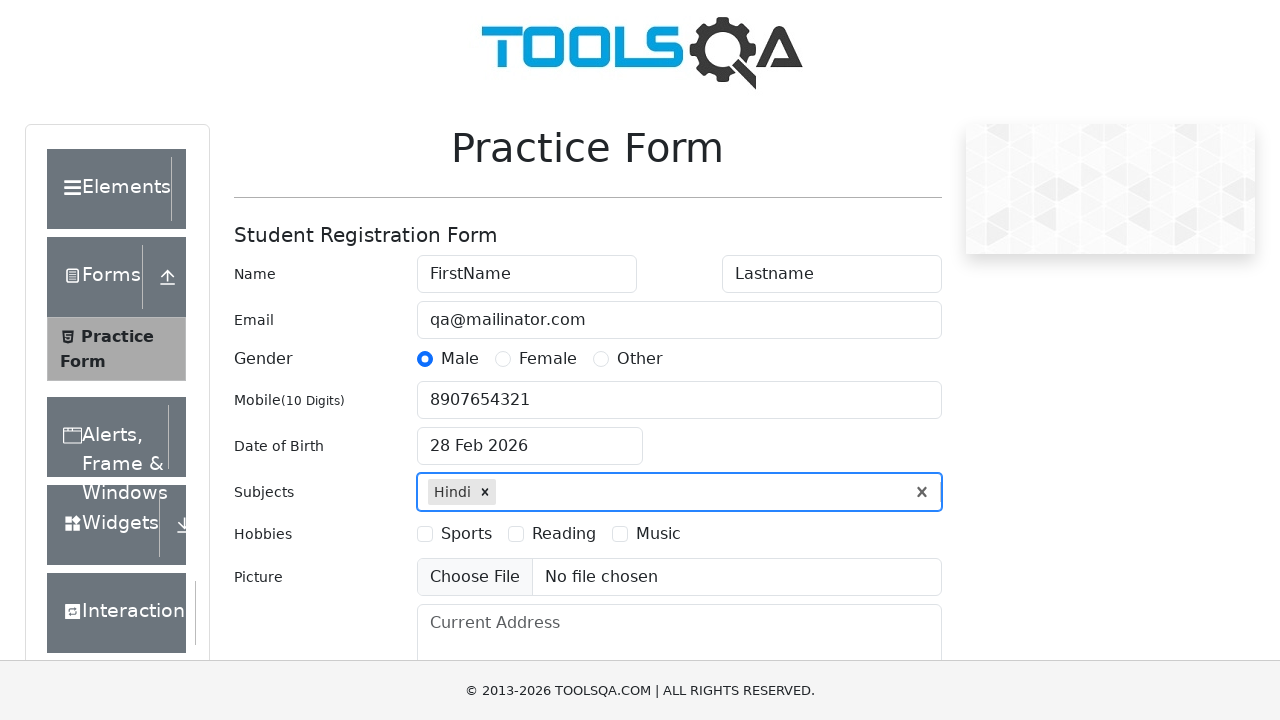

Selected Sports hobby checkbox at (466, 534) on label[for='hobbies-checkbox-1']
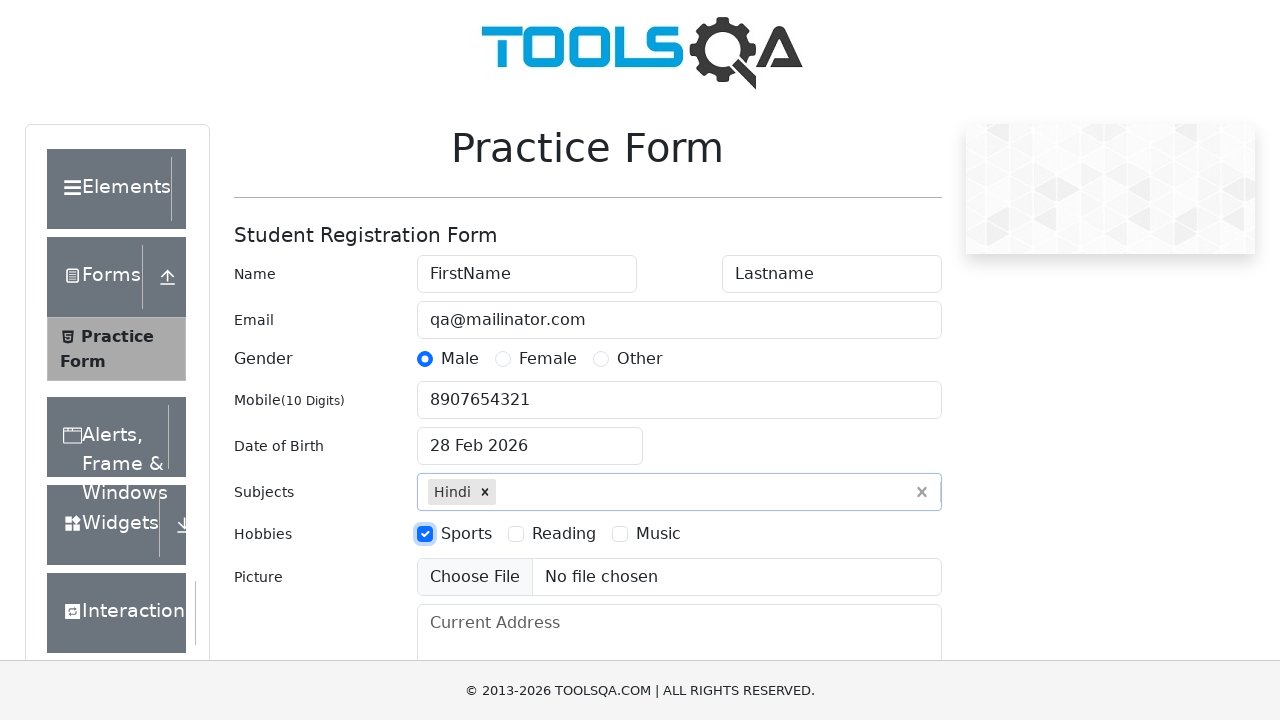

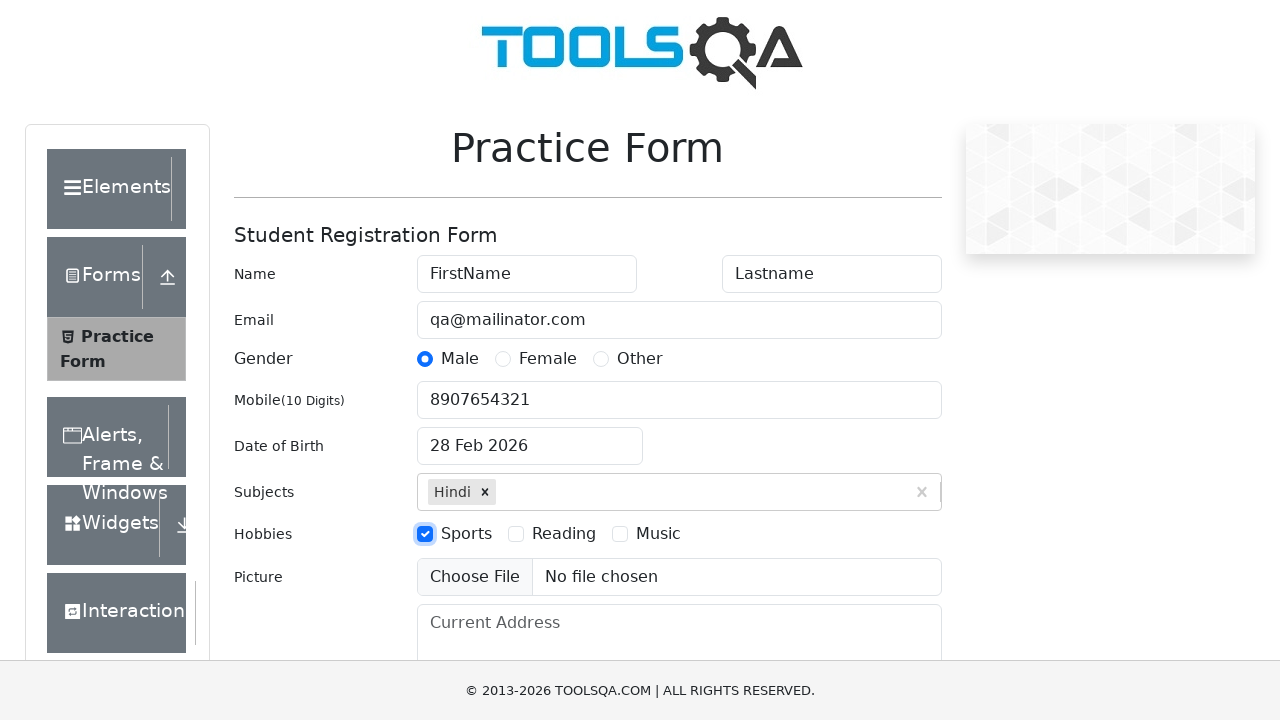